Tests dynamic loading functionality where a hidden element becomes visible after clicking Start button, waiting for the loading bar to finish and verifying the hidden element is now displayed.

Starting URL: https://the-internet.herokuapp.com/dynamic_loading/1

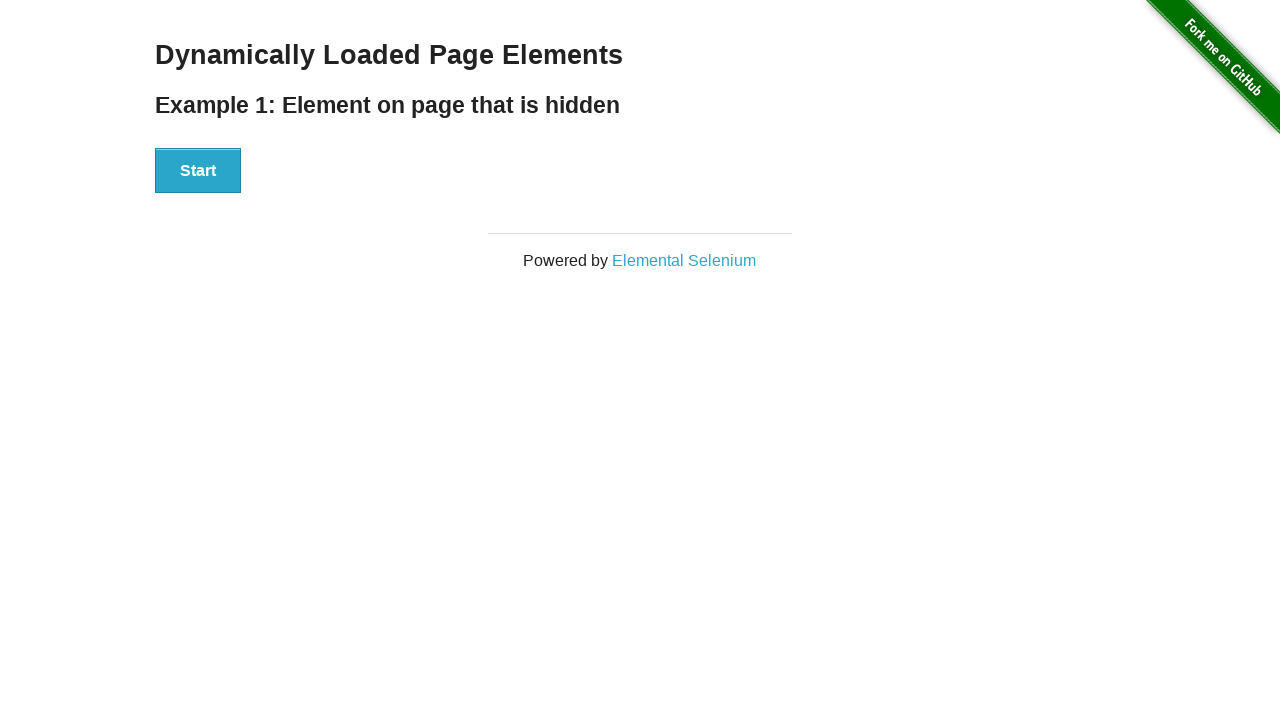

Clicked Start button to initiate dynamic loading at (198, 171) on #start button
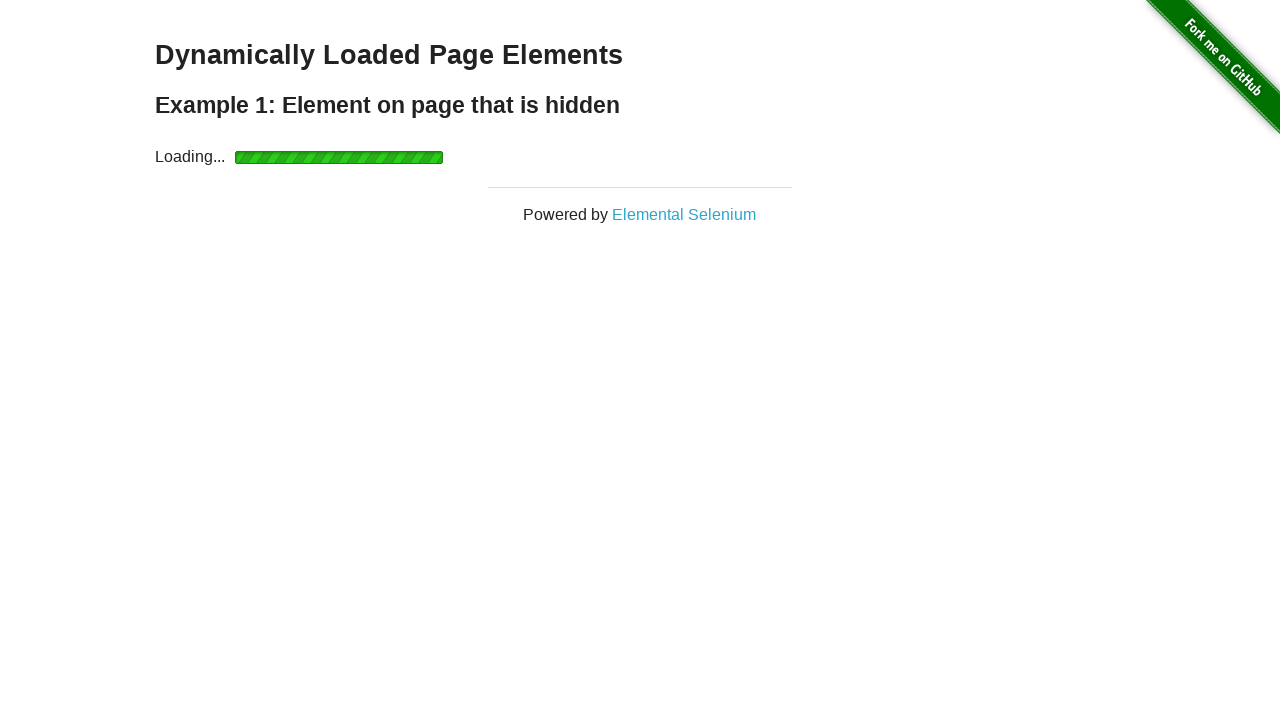

Waited for loading bar to finish and hidden element to become visible
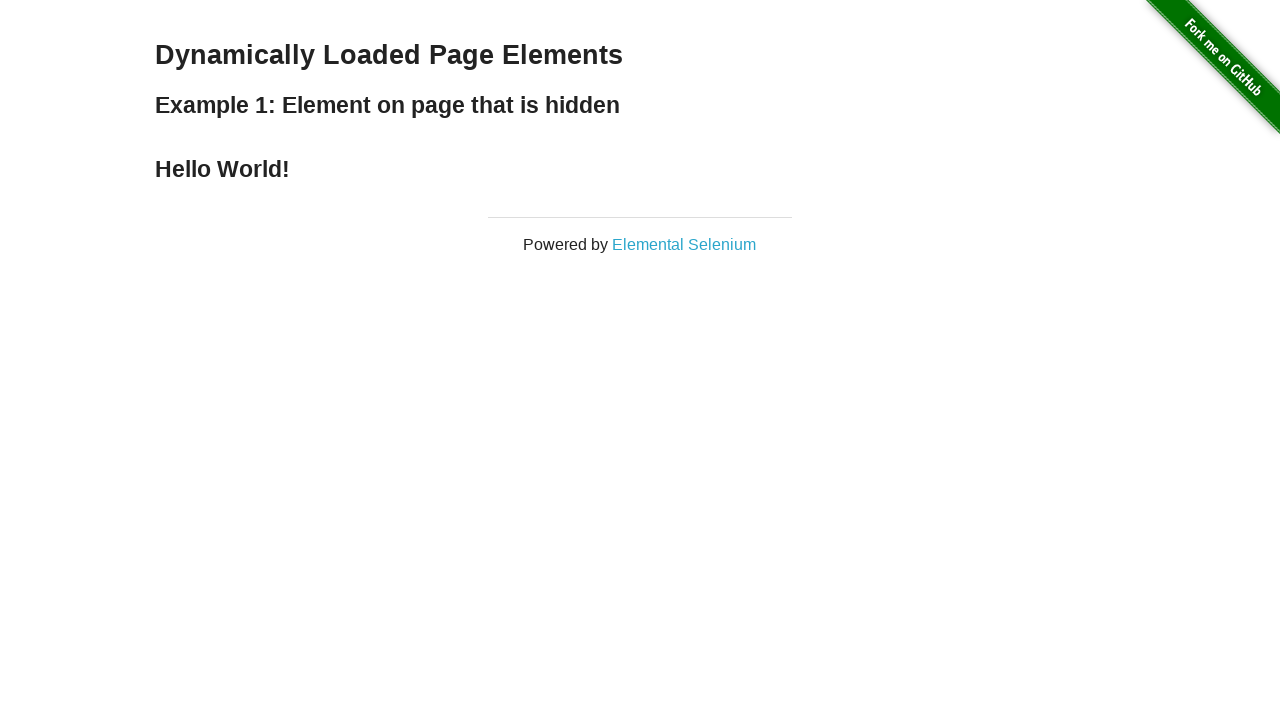

Verified that the finish element is now displayed
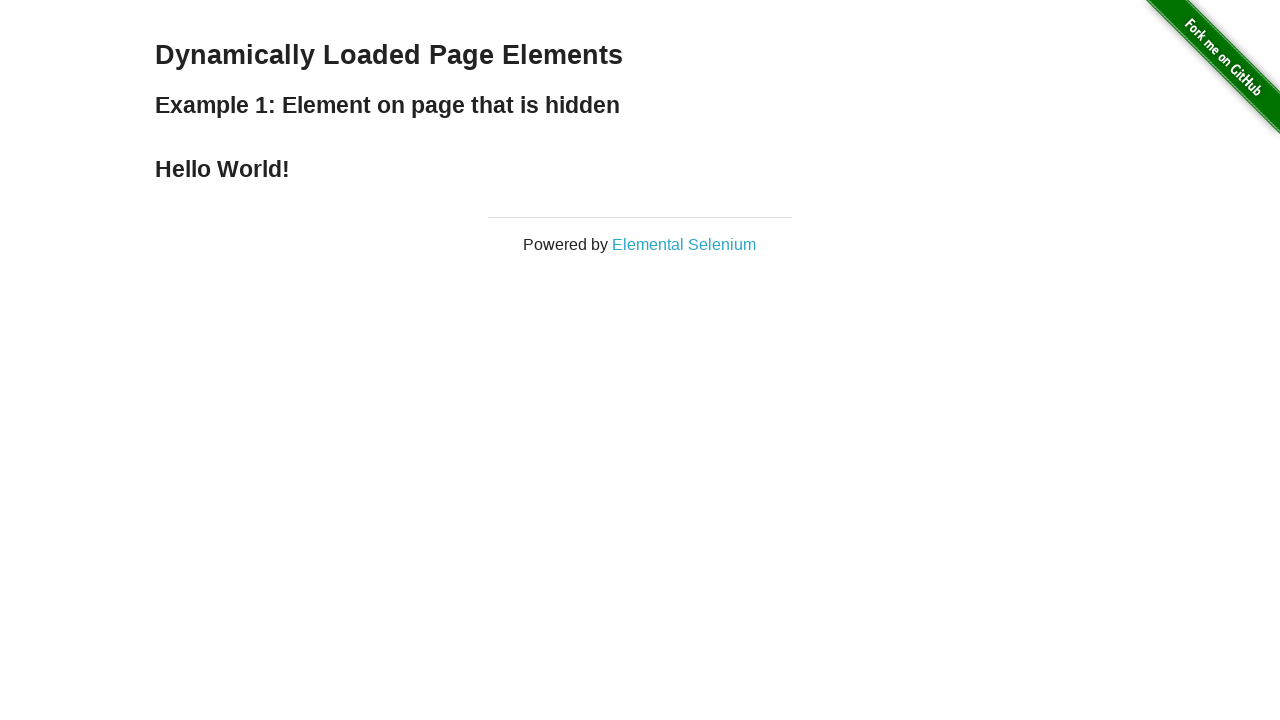

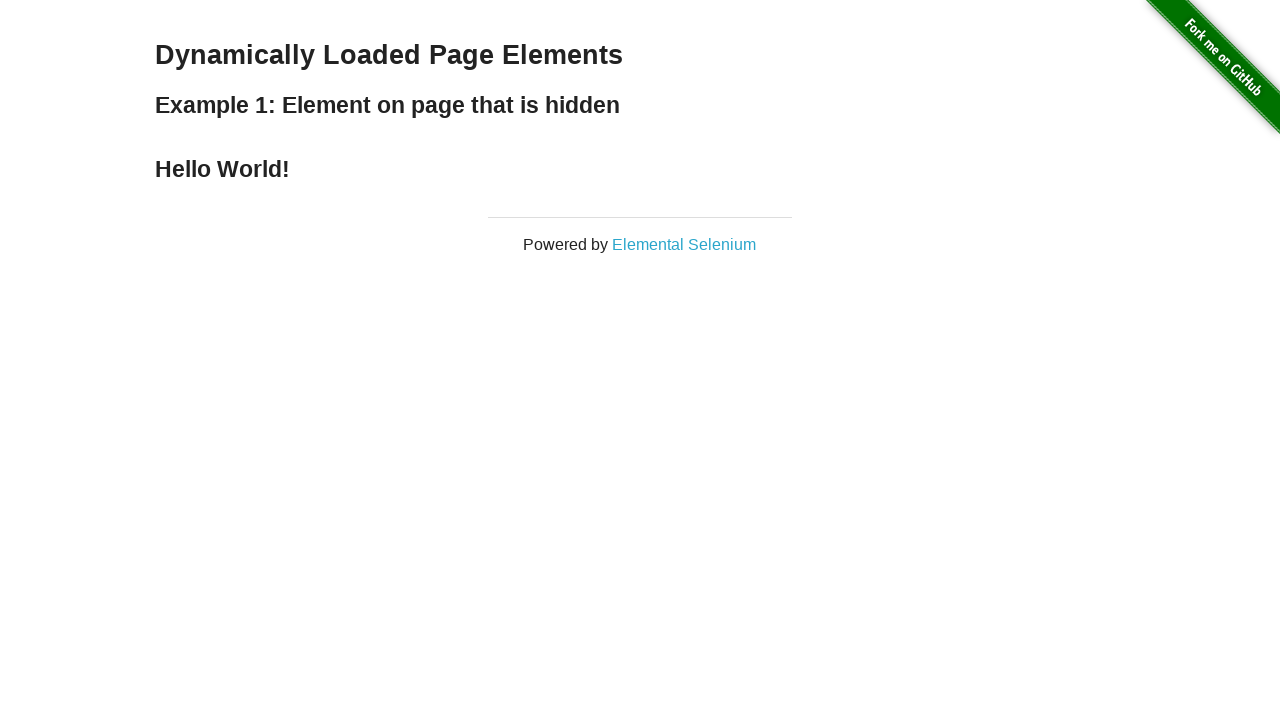